Tests radio button functionality by clicking different radio options and verifying the selection state

Starting URL: https://demoqa.com/radio-button

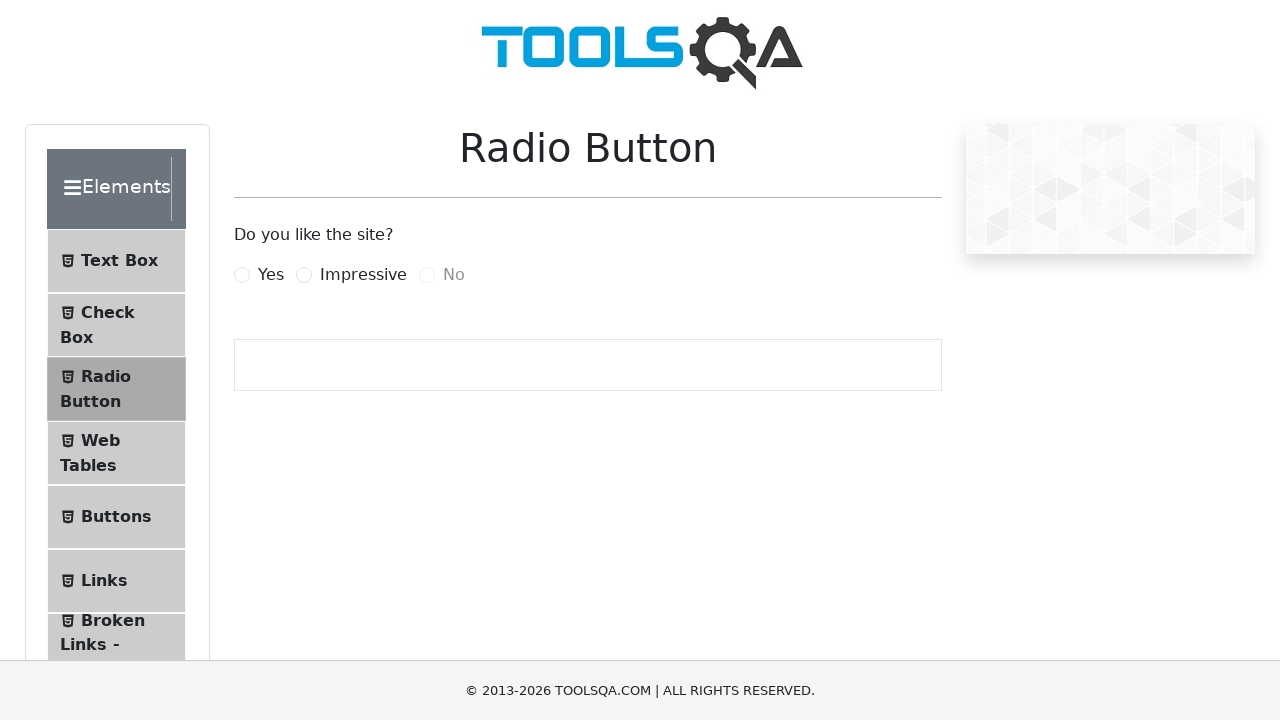

Clicked the Impressive radio button label at (363, 275) on label[for='impressiveRadio']
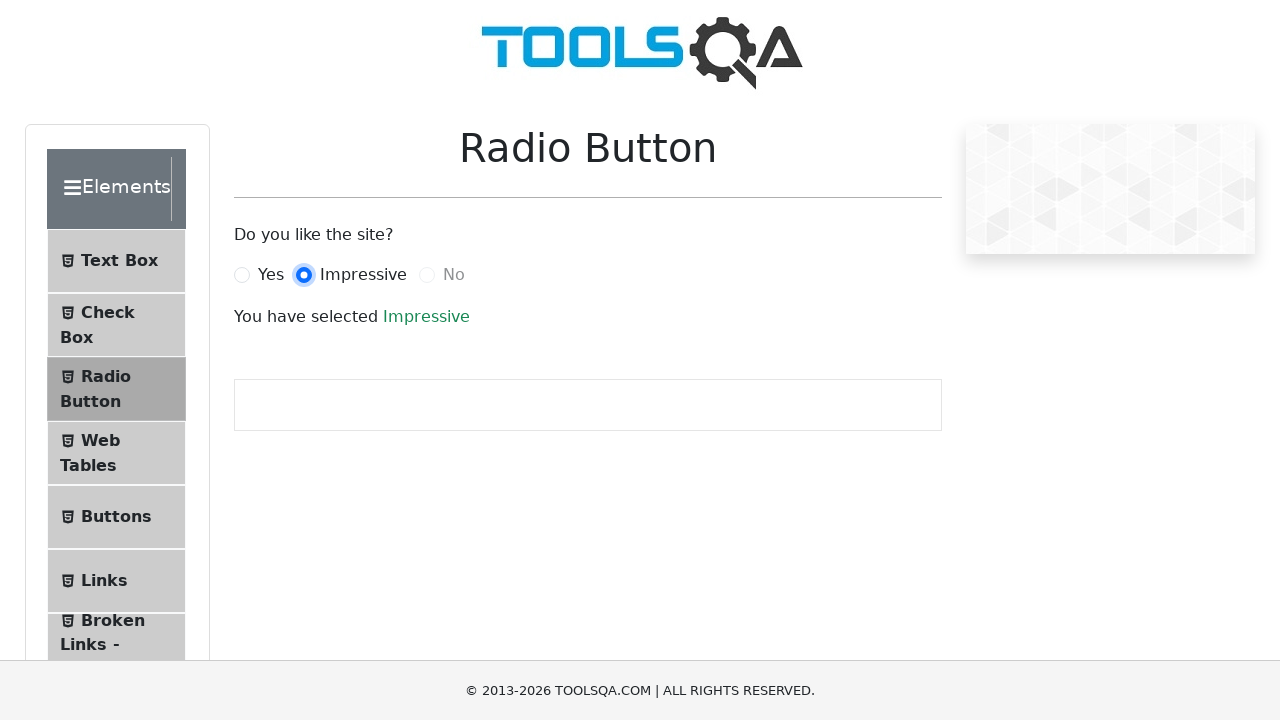

Clicked the Yes radio button label at (271, 275) on label[for='yesRadio']
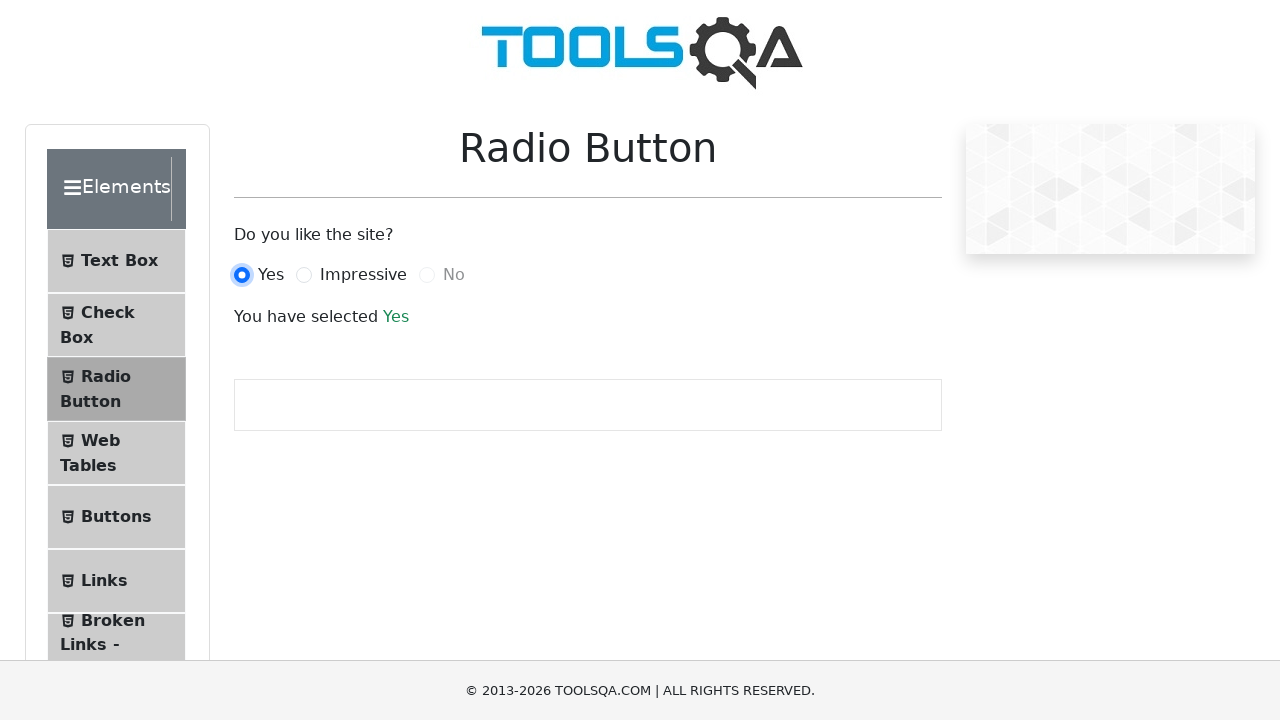

Success message appeared confirming Yes radio button selection
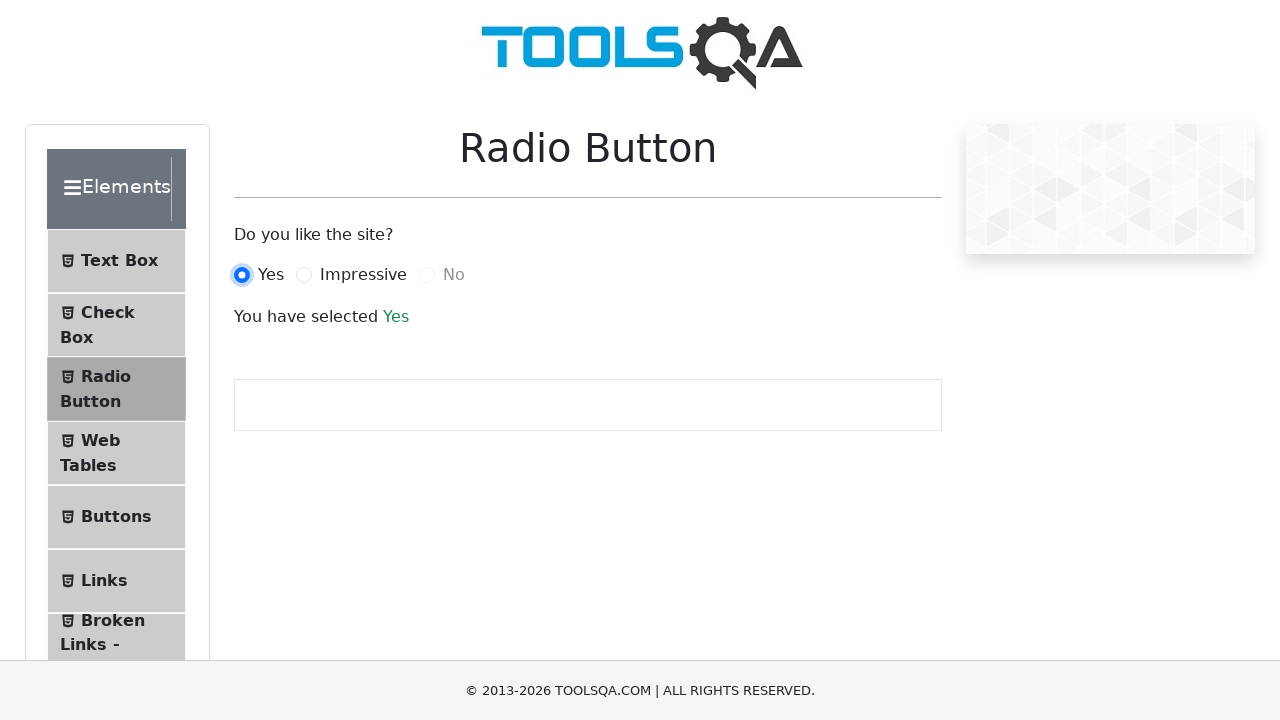

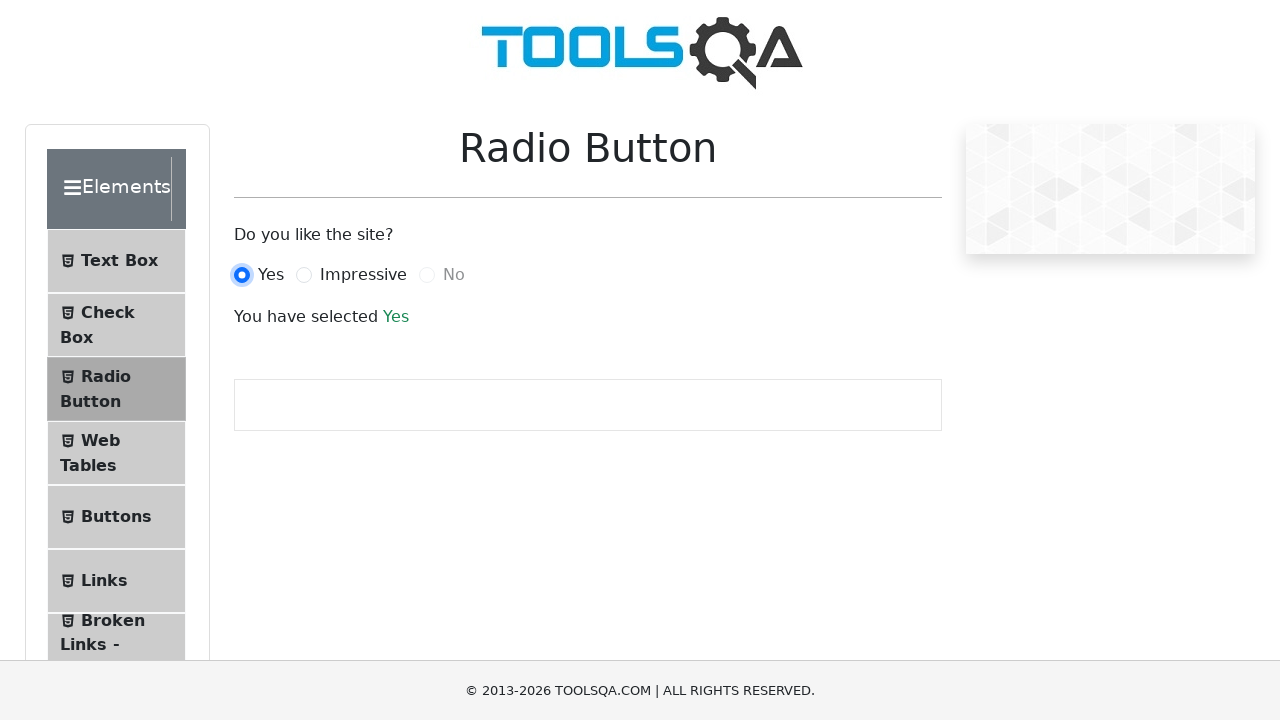